Tests dropdown selection functionality in W3Schools tryit editor by selecting different options using various methods

Starting URL: https://www.w3schools.com/tags/tryit.asp?filename=tryhtml_select

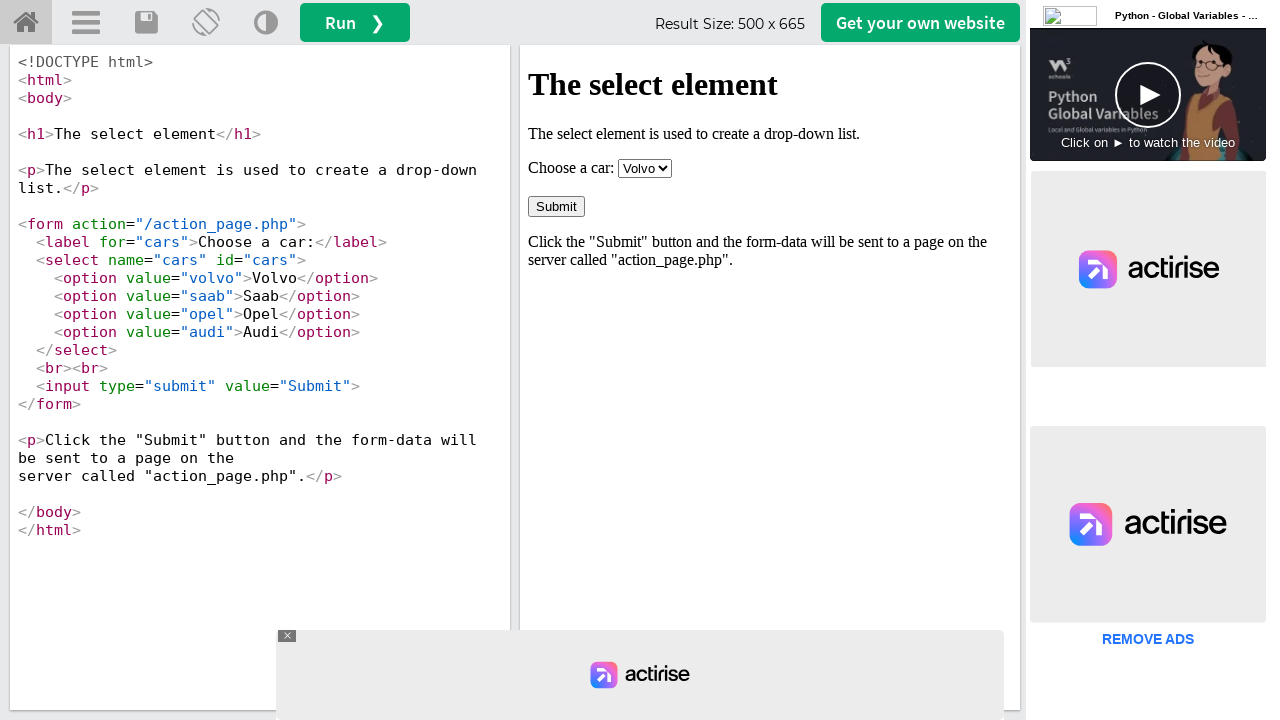

Located iframe containing the dropdown element
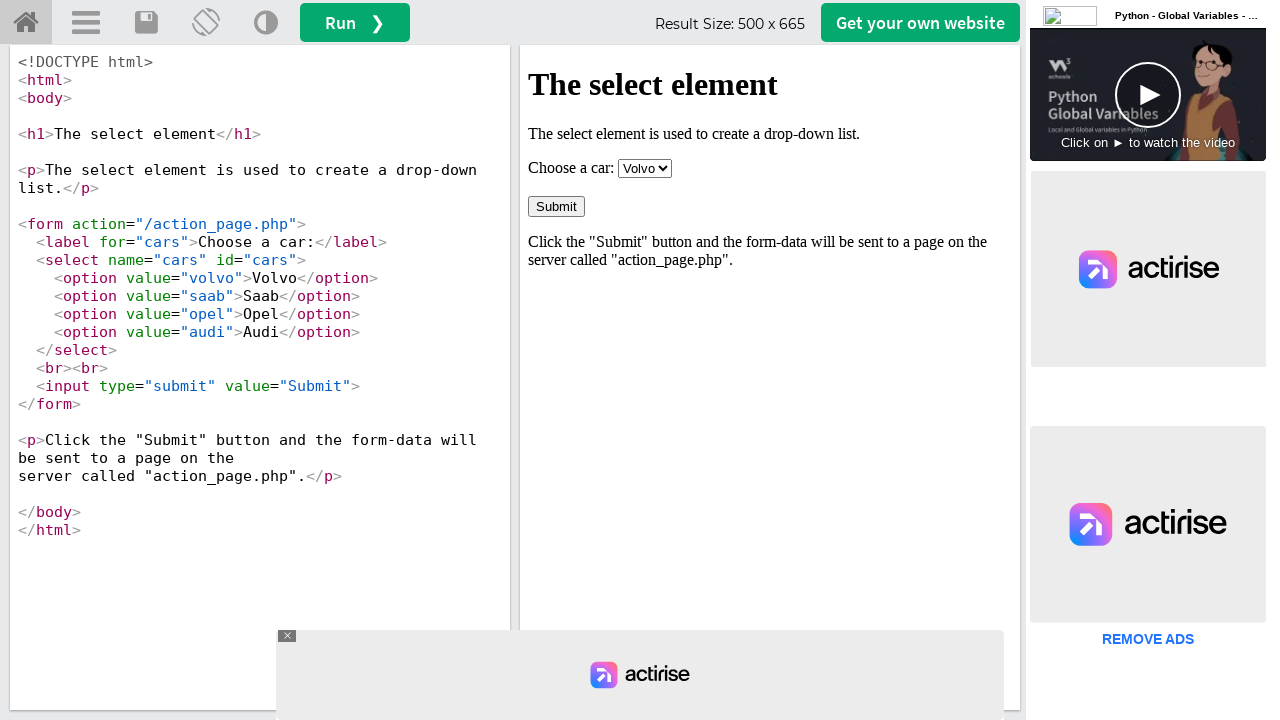

Selected dropdown option by index 2 (Fiat) on #iframeResult >> internal:control=enter-frame >> #cars
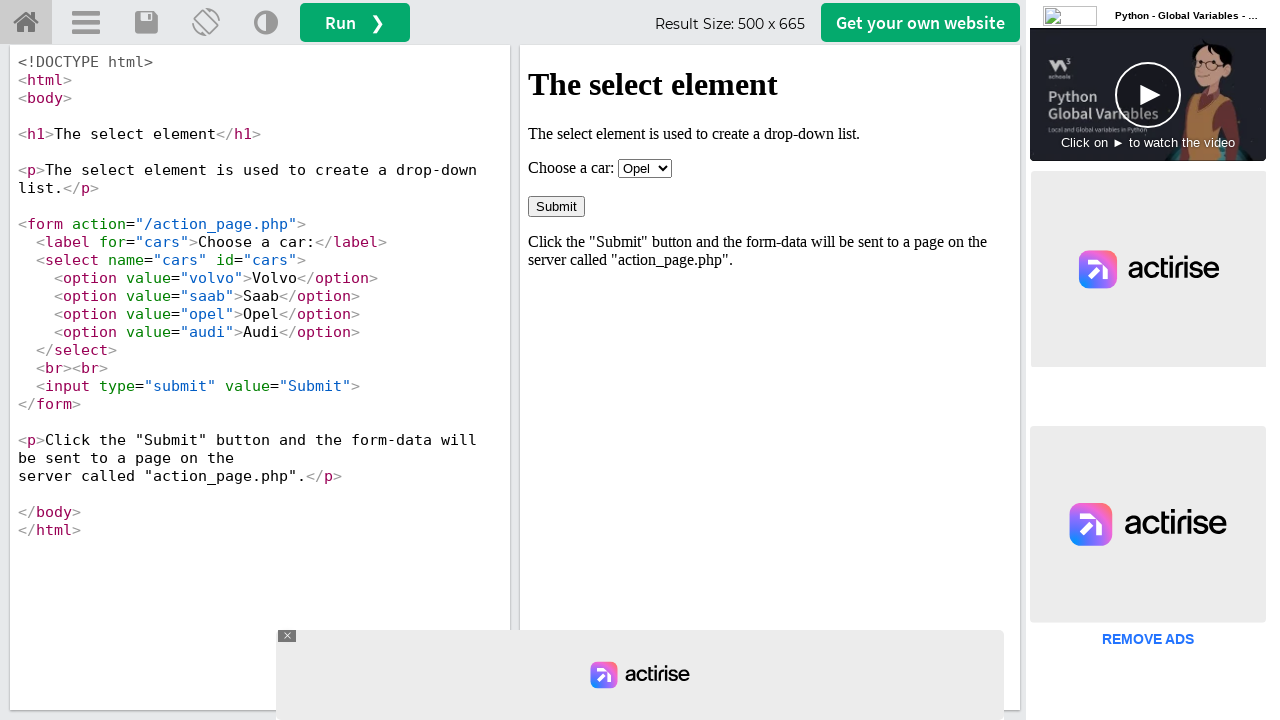

Selected dropdown option by value 'audi' on #iframeResult >> internal:control=enter-frame >> #cars
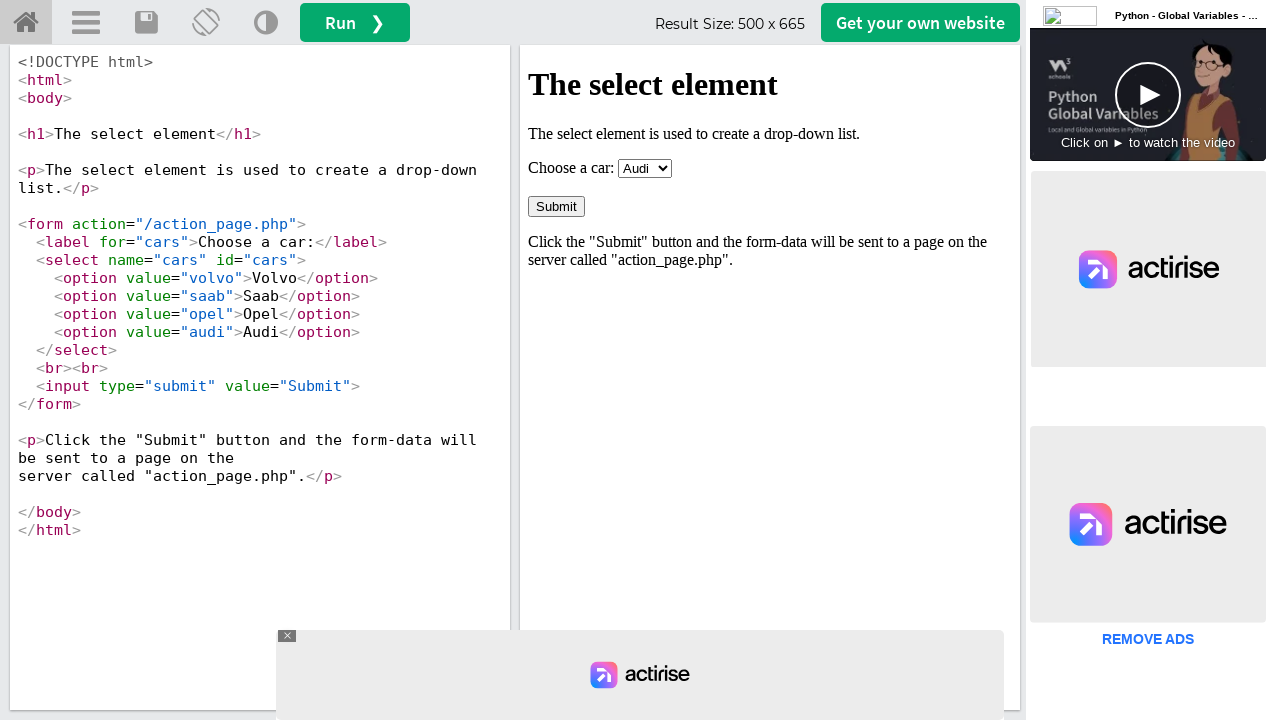

Selected dropdown option by label 'Saab' on #iframeResult >> internal:control=enter-frame >> #cars
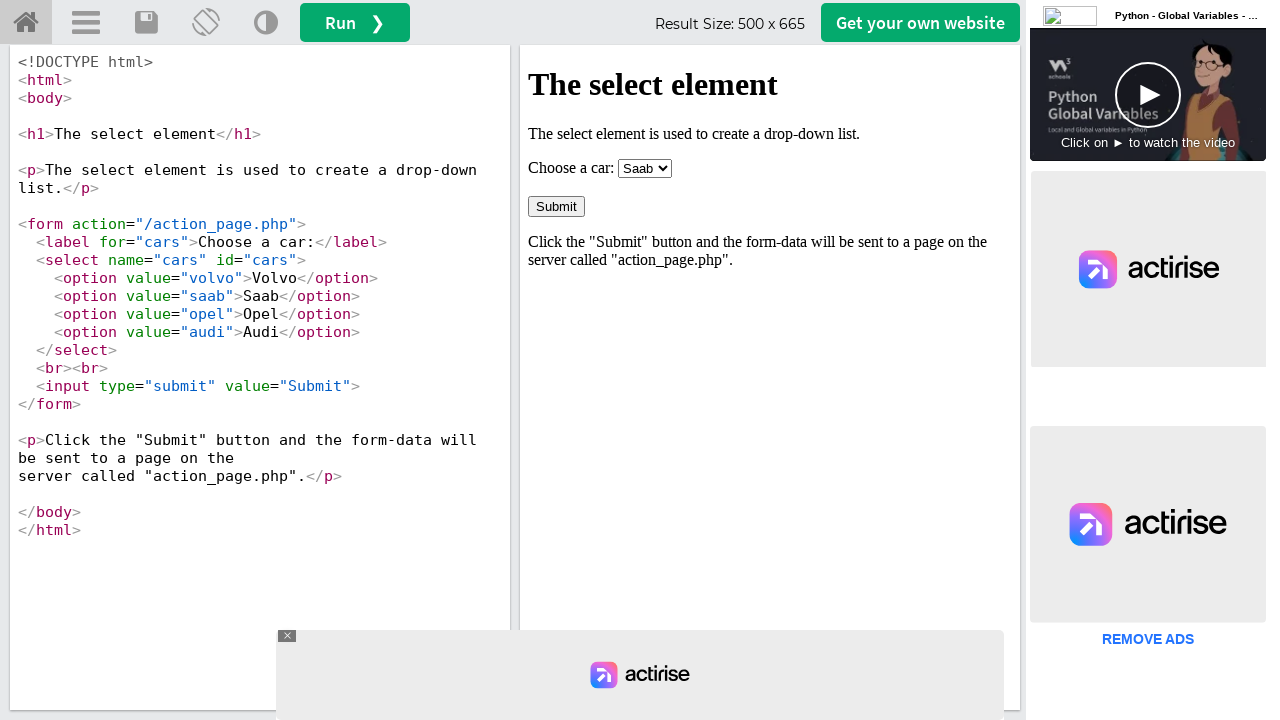

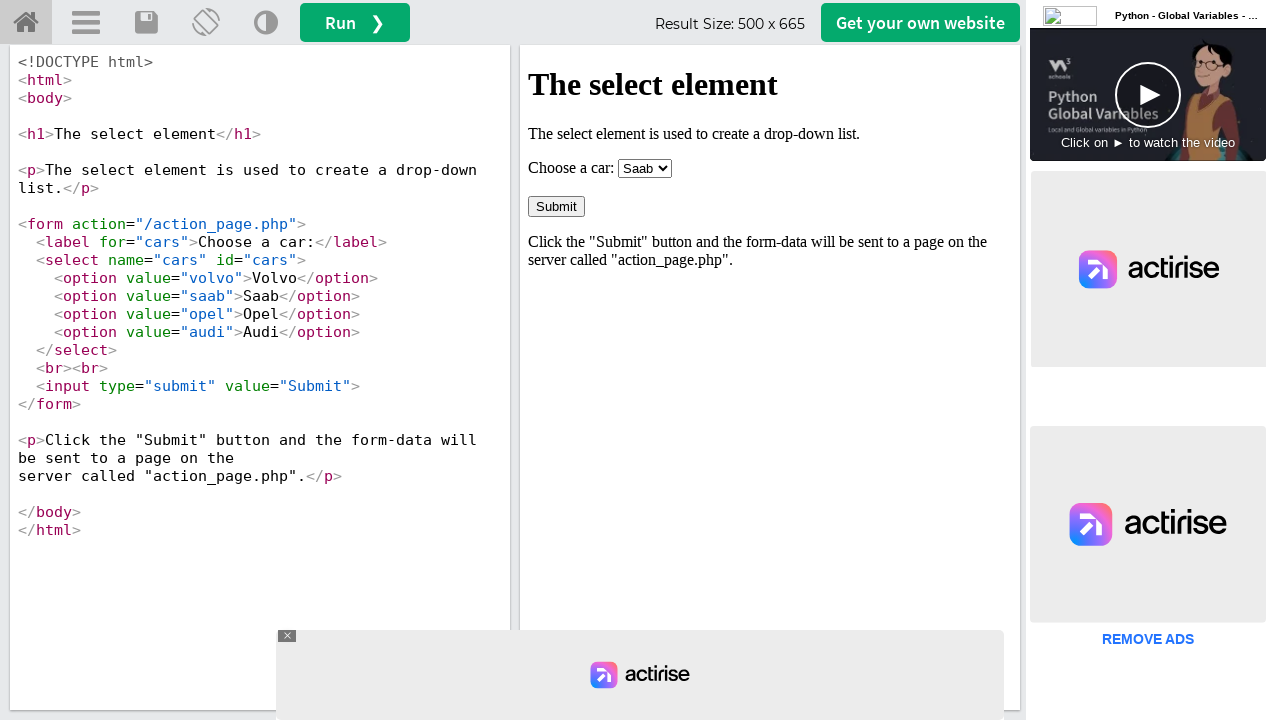